Tests file download functionality by navigating to a download page and clicking on a text file link to initiate the download.

Starting URL: https://the-internet.herokuapp.com/download

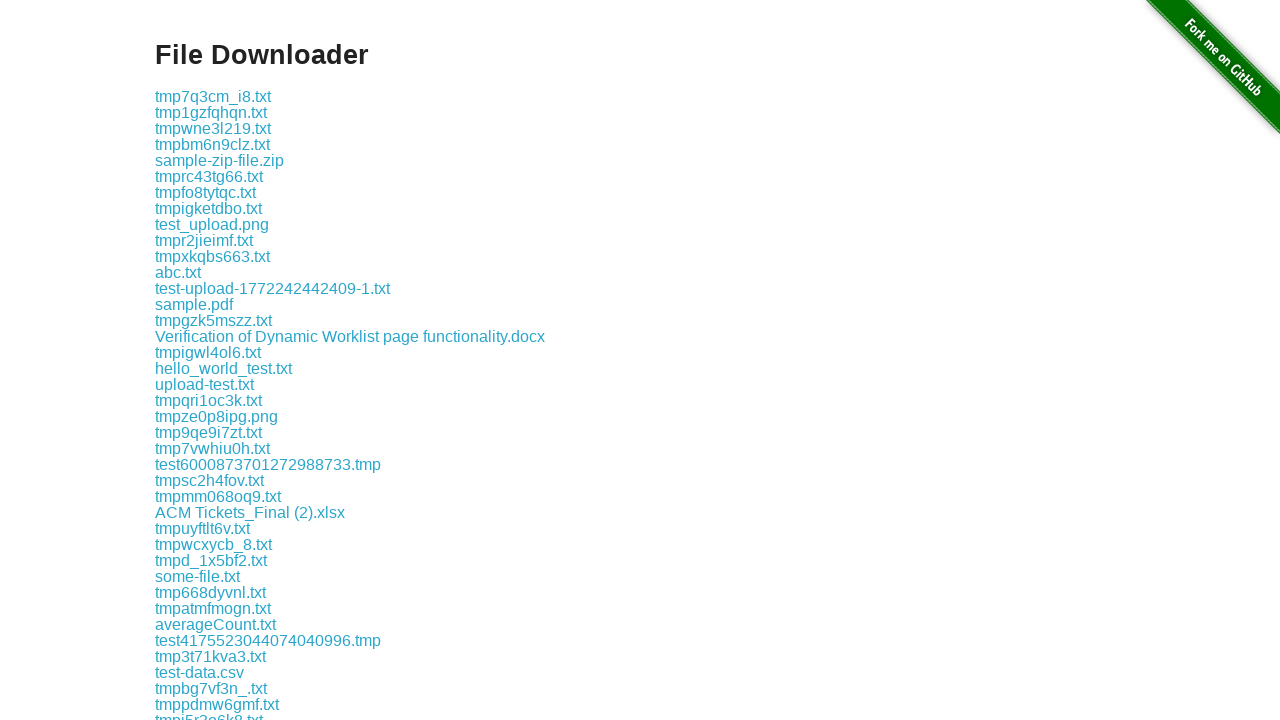

Navigated to download page
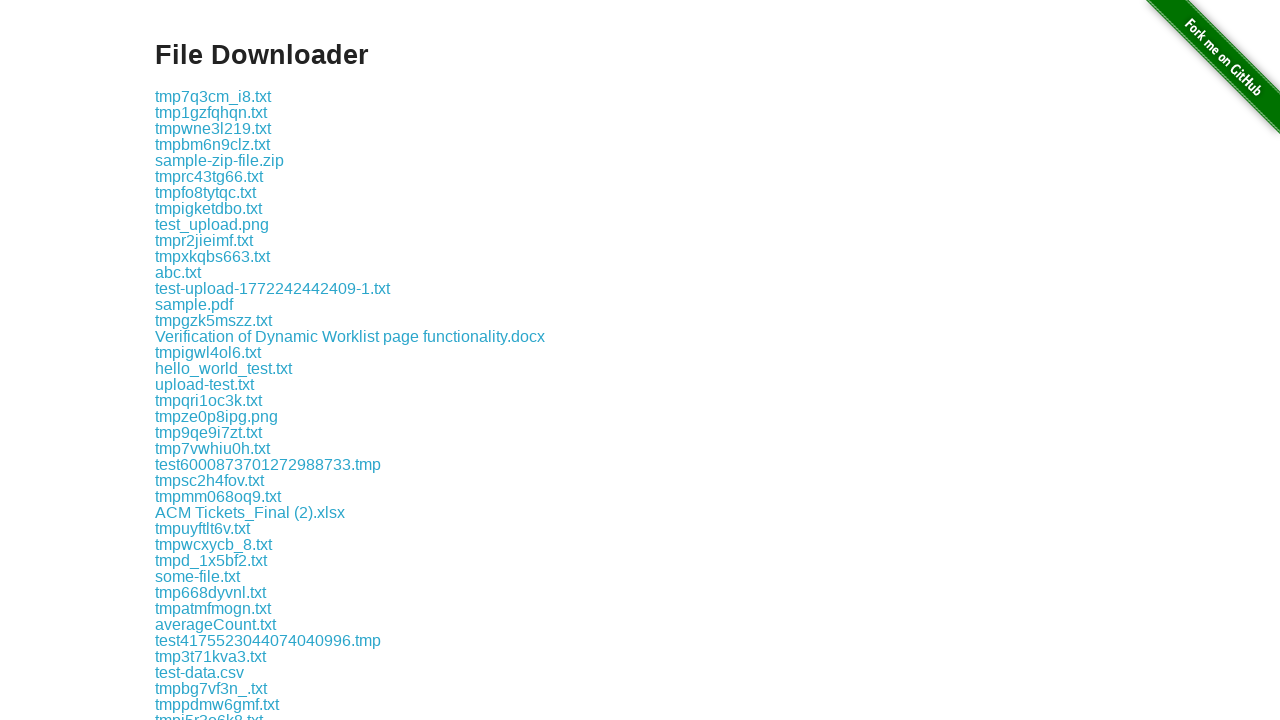

Clicked on test.txt file link to initiate download at (178, 360) on xpath=//*[text()='test.txt']
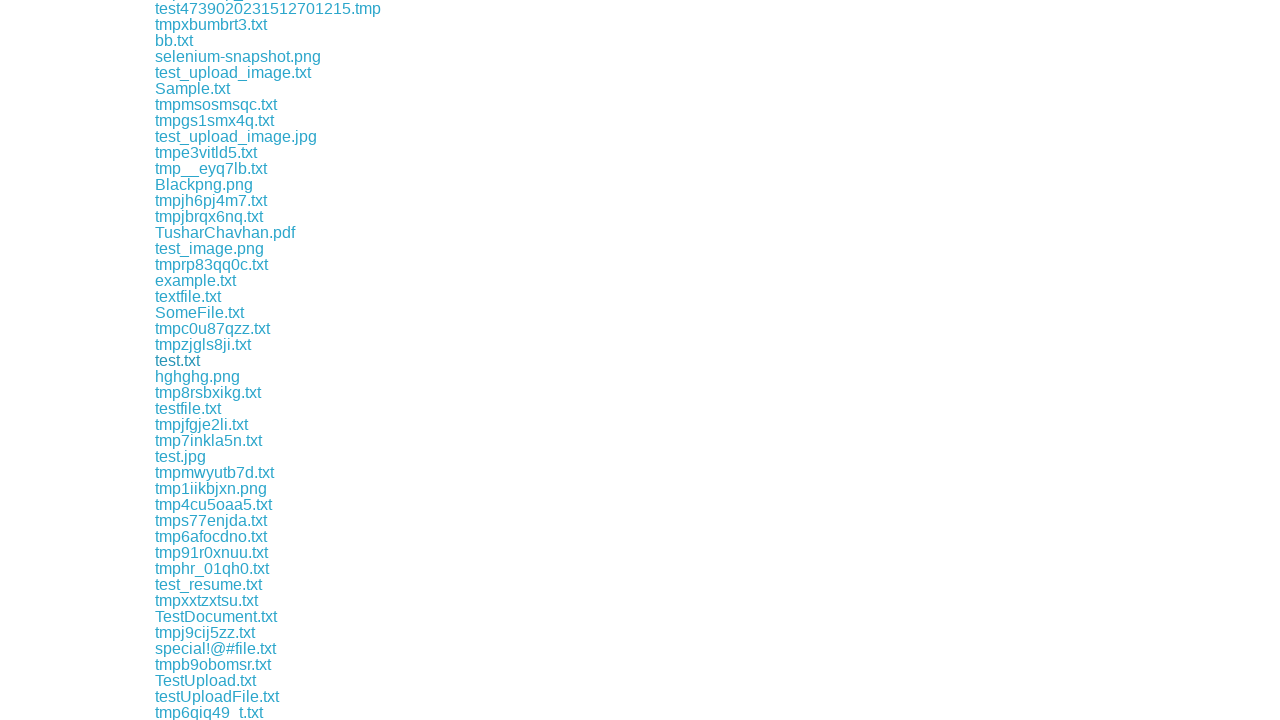

Waited for download to complete
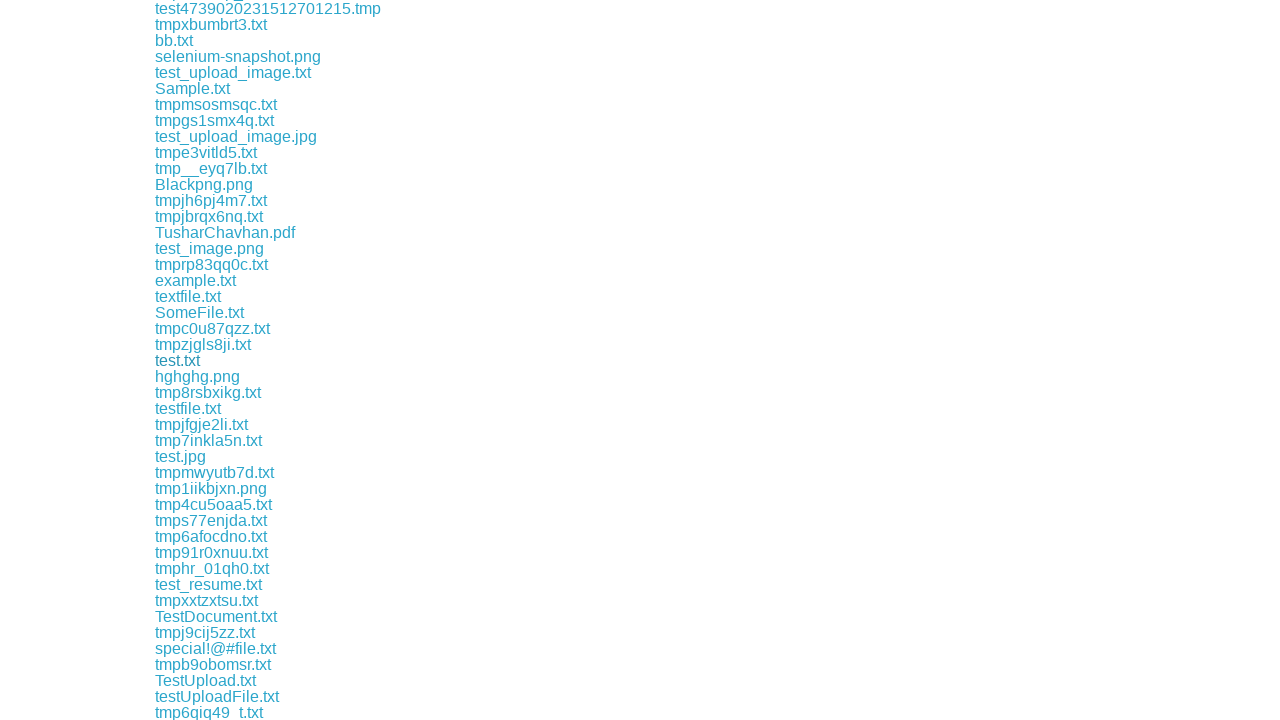

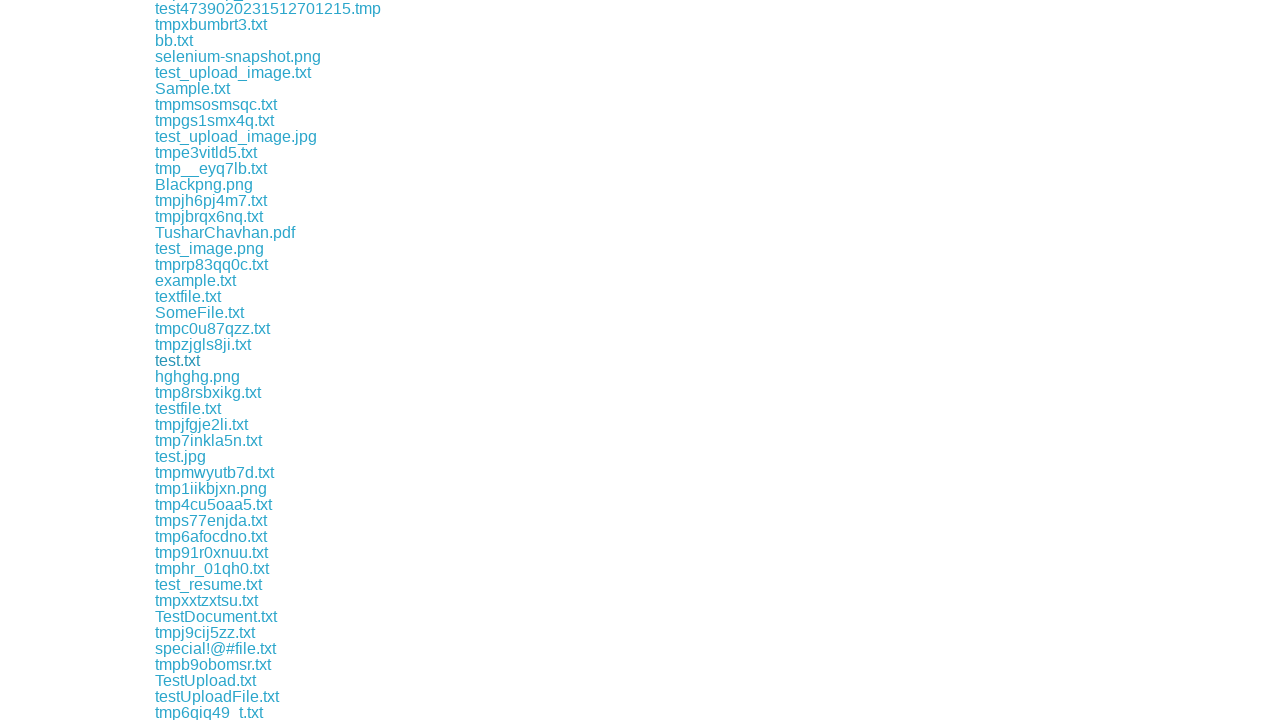